Tests adding todo items by filling the input field, pressing Enter, and verifying the items appear in the list

Starting URL: https://demo.playwright.dev/todomvc

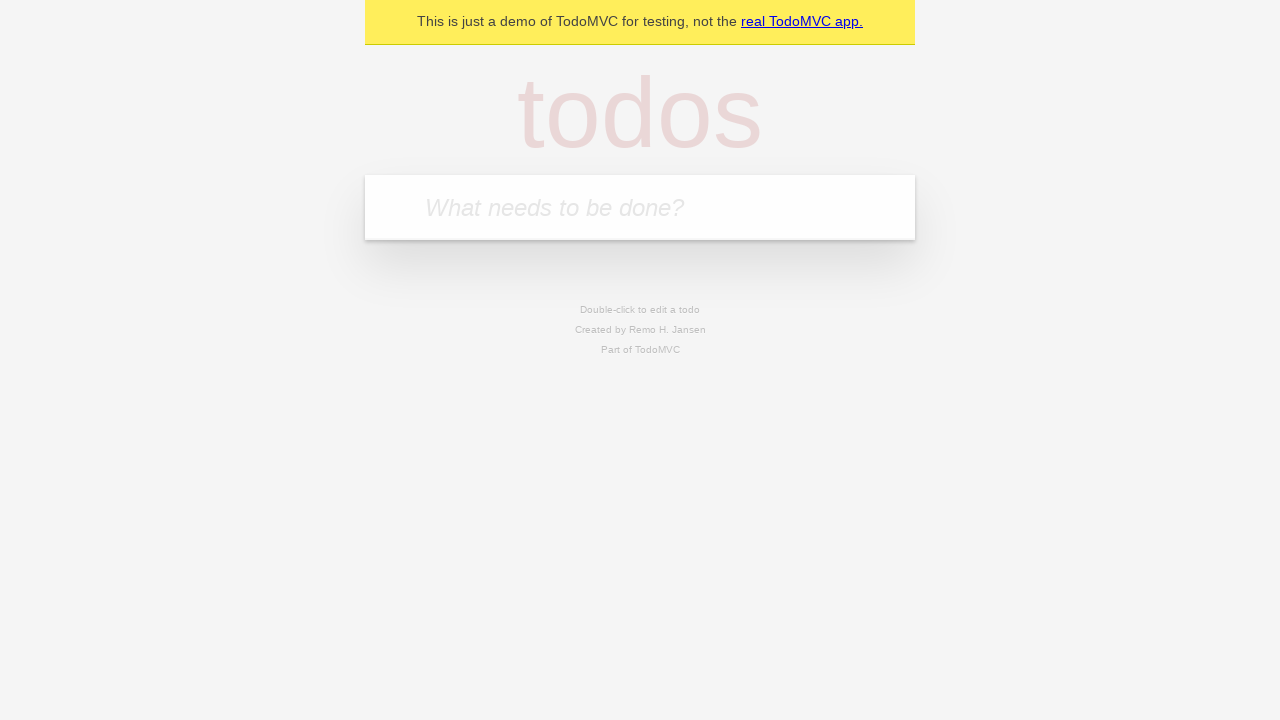

Filled todo input field with 'buy some cheese' on internal:attr=[placeholder="What needs to be done?"i]
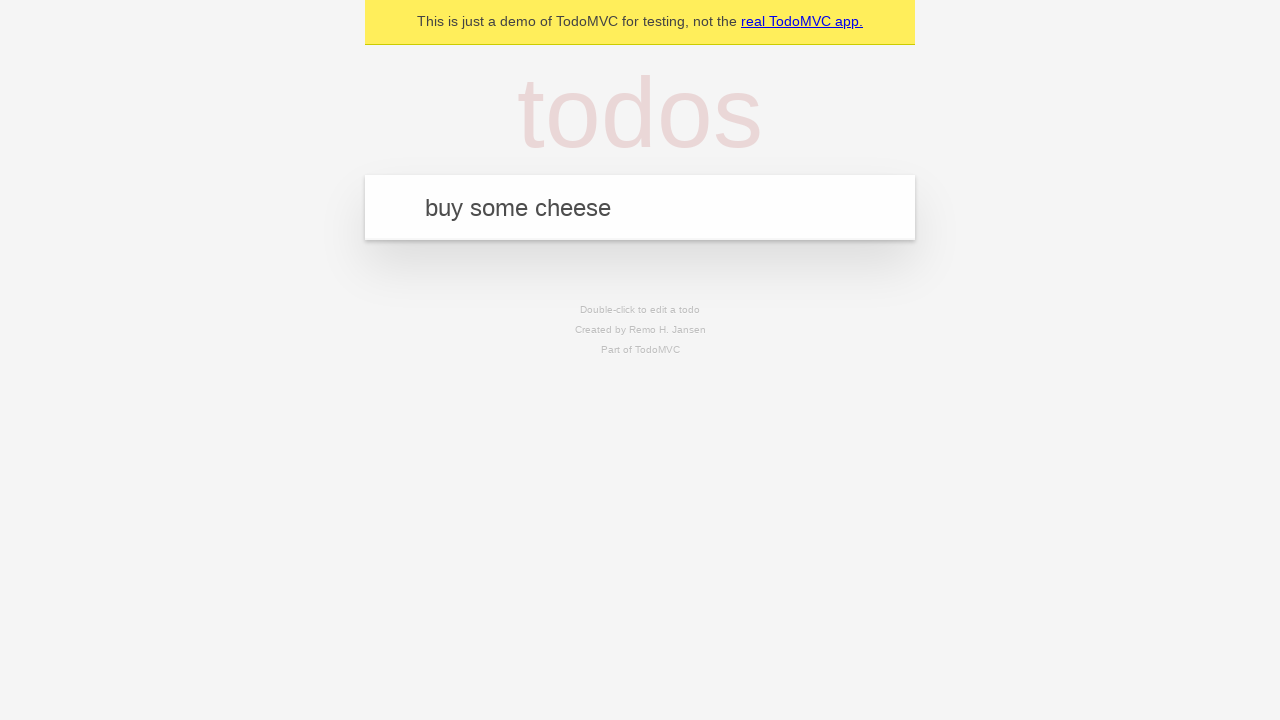

Pressed Enter to create first todo item on internal:attr=[placeholder="What needs to be done?"i]
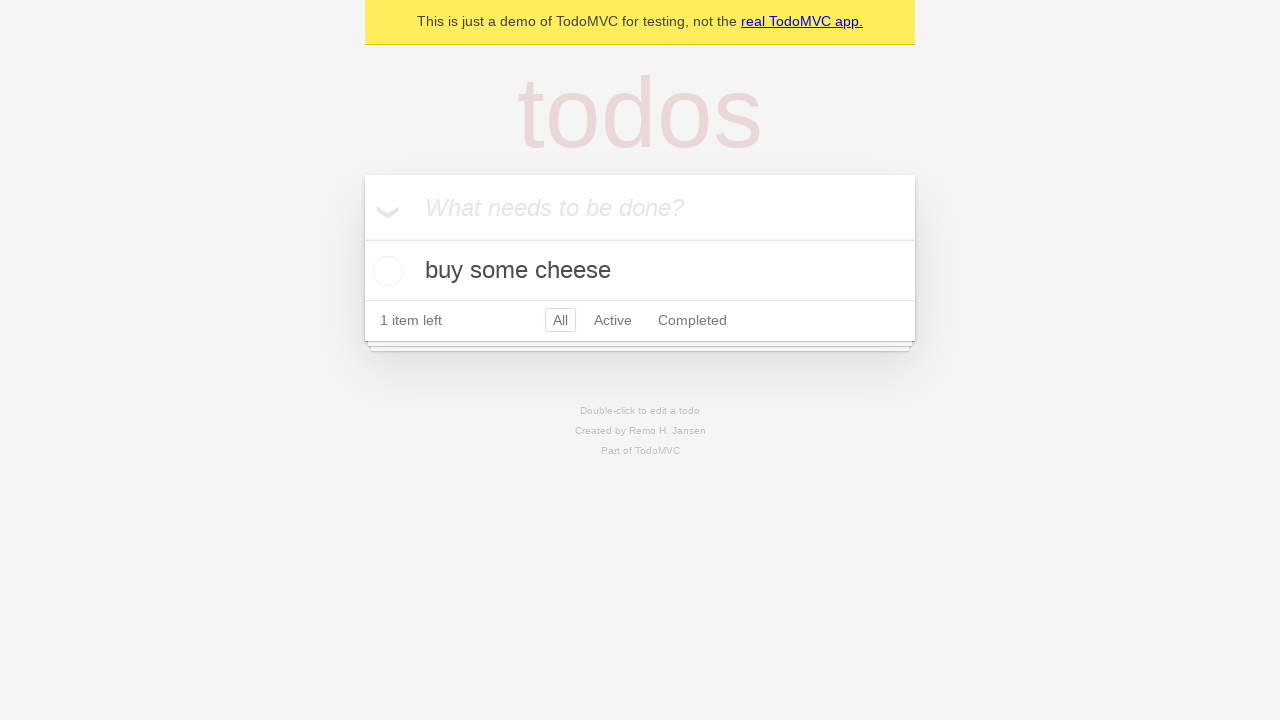

First todo item appeared in the list
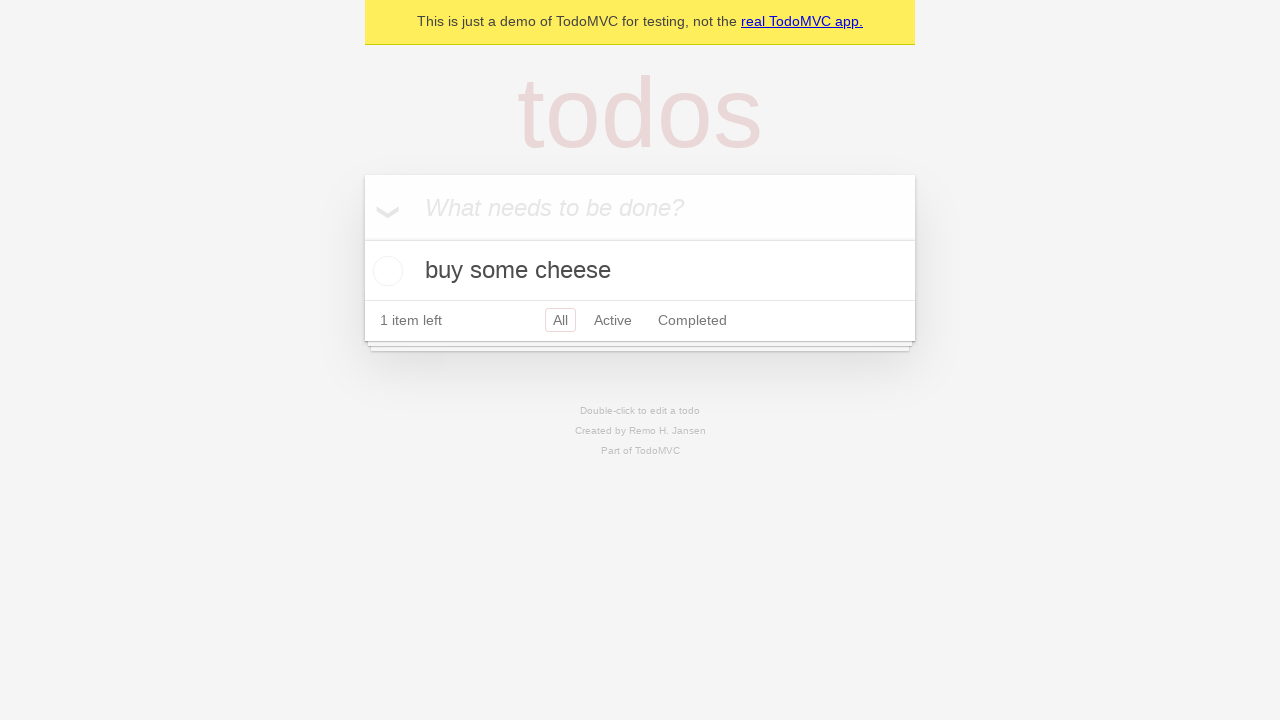

Filled todo input field with 'feed the cat' on internal:attr=[placeholder="What needs to be done?"i]
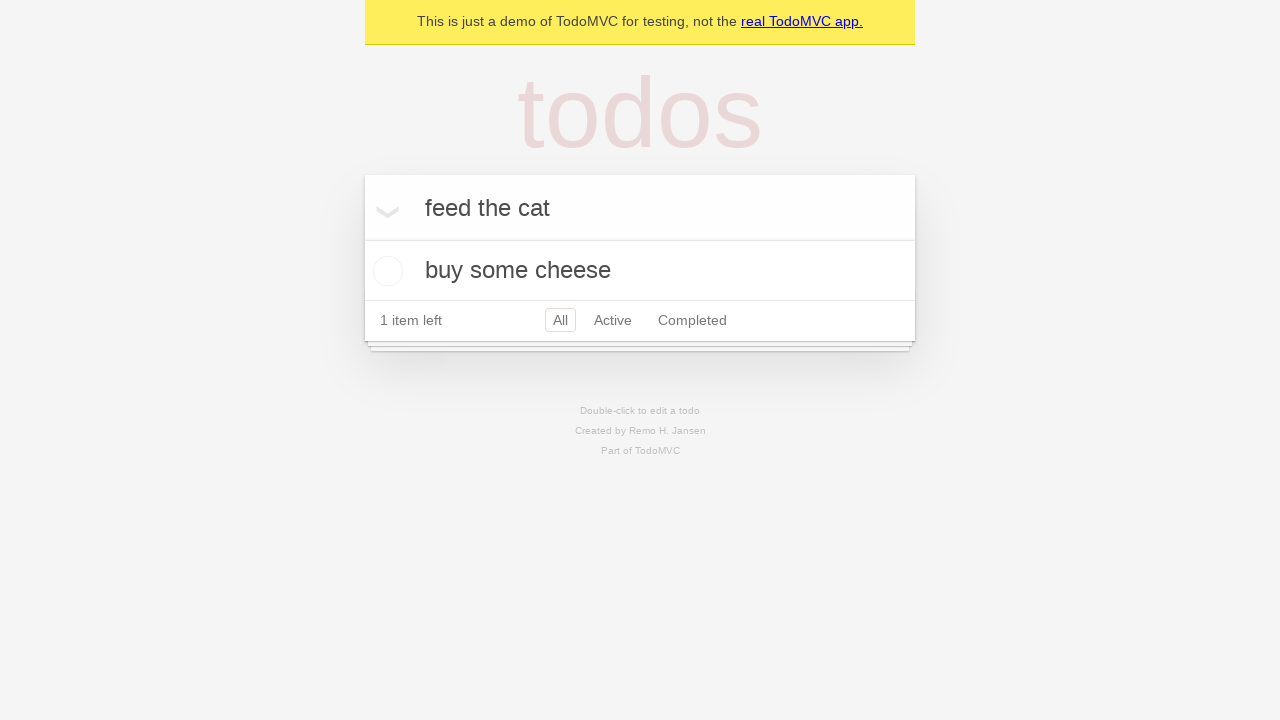

Pressed Enter to create second todo item on internal:attr=[placeholder="What needs to be done?"i]
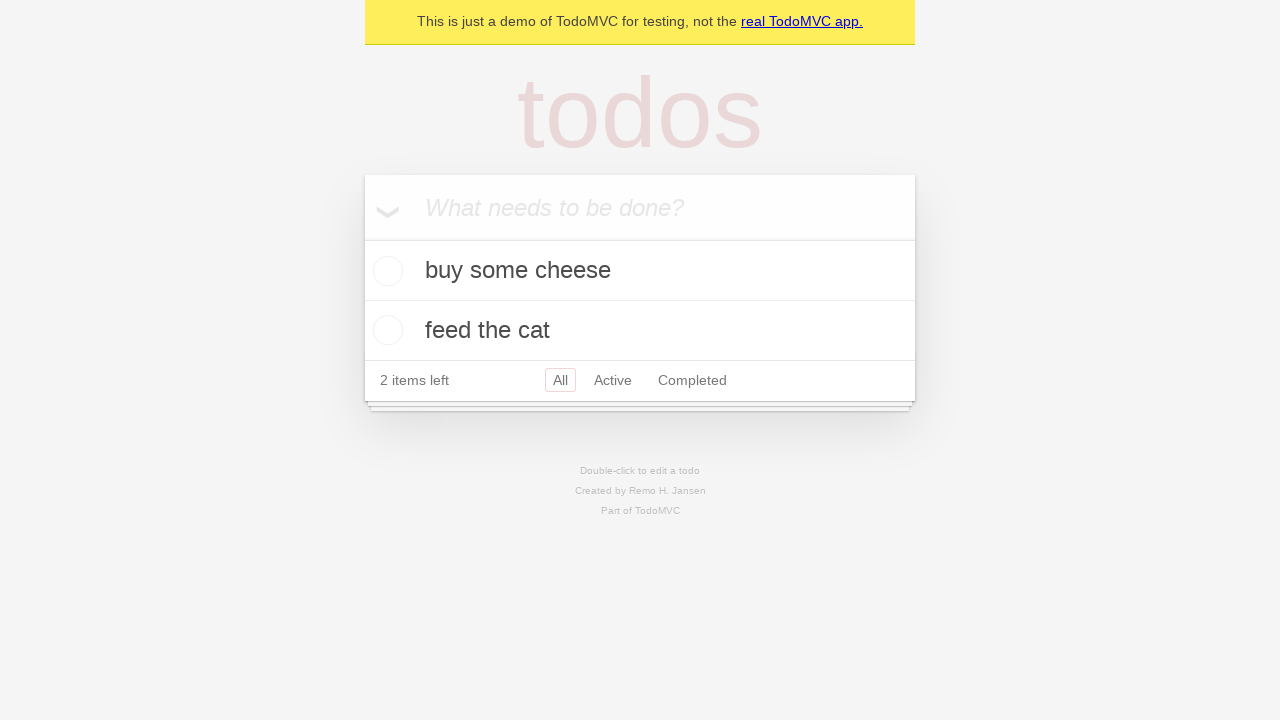

Second todo item appeared in the list
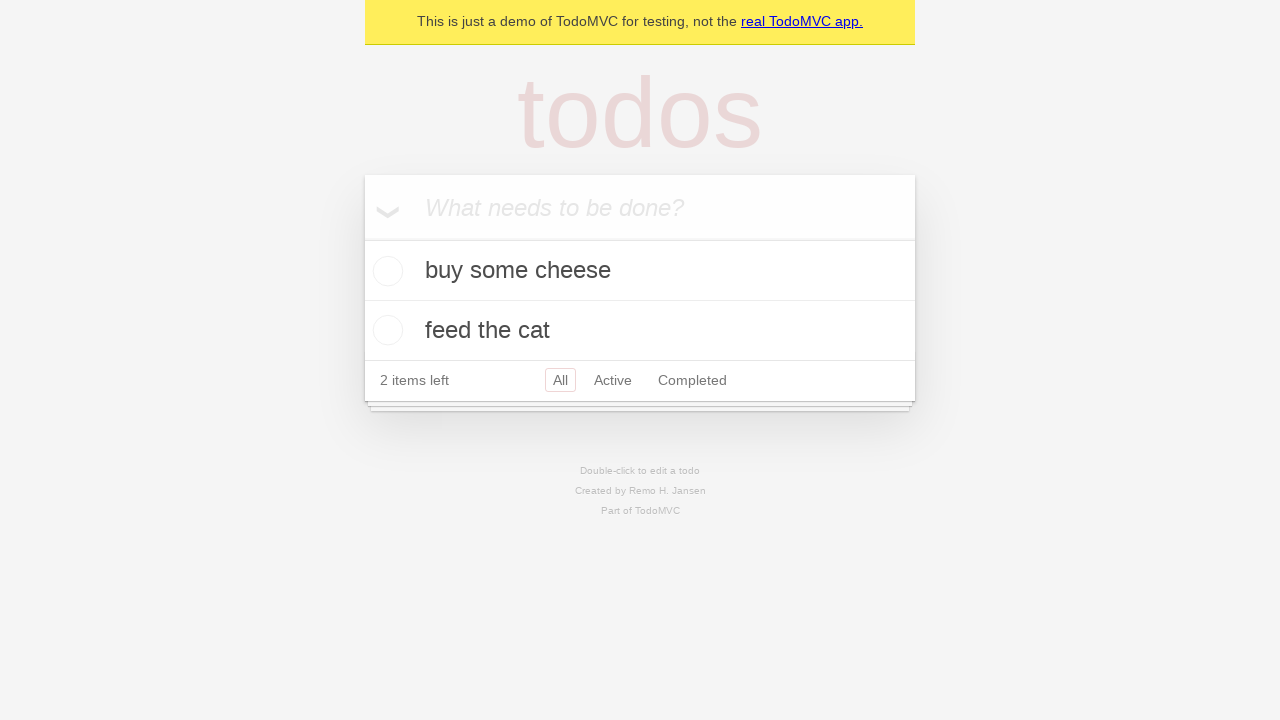

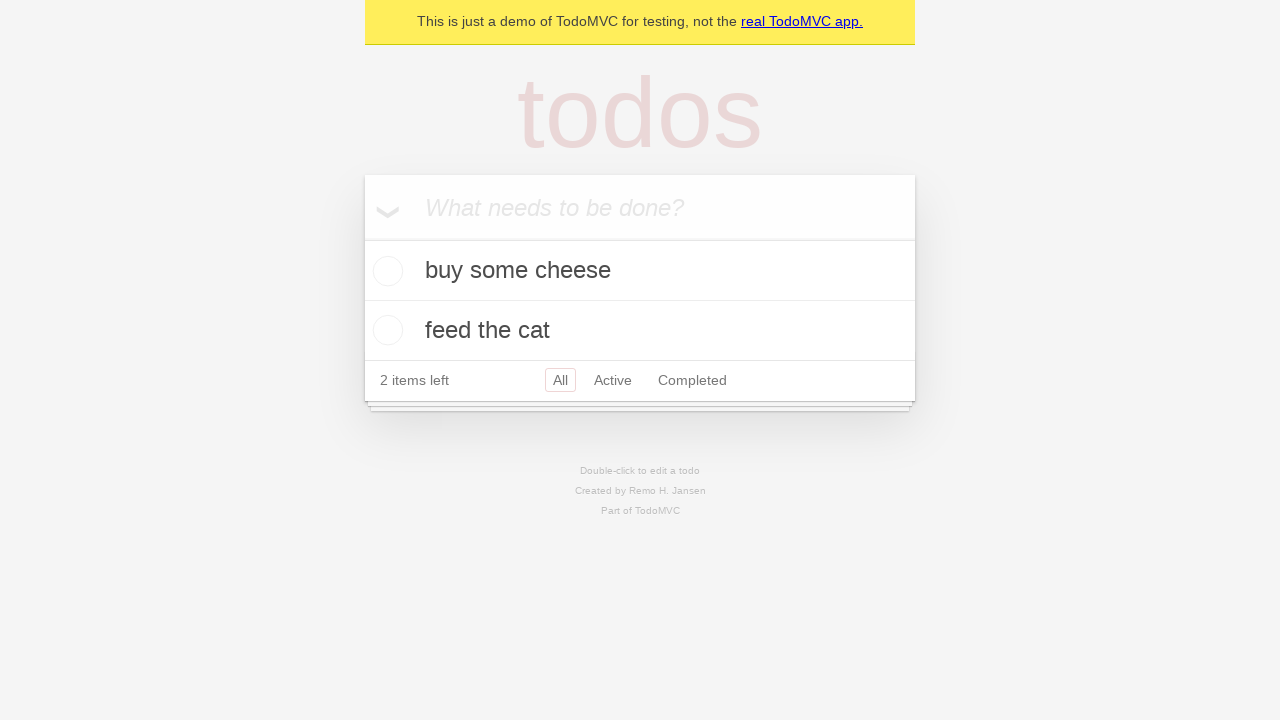